Navigates to the APSRTC online booking website and verifies that the header navigation menu with links is present and loaded

Starting URL: https://www.apsrtconline.in/oprs-web/

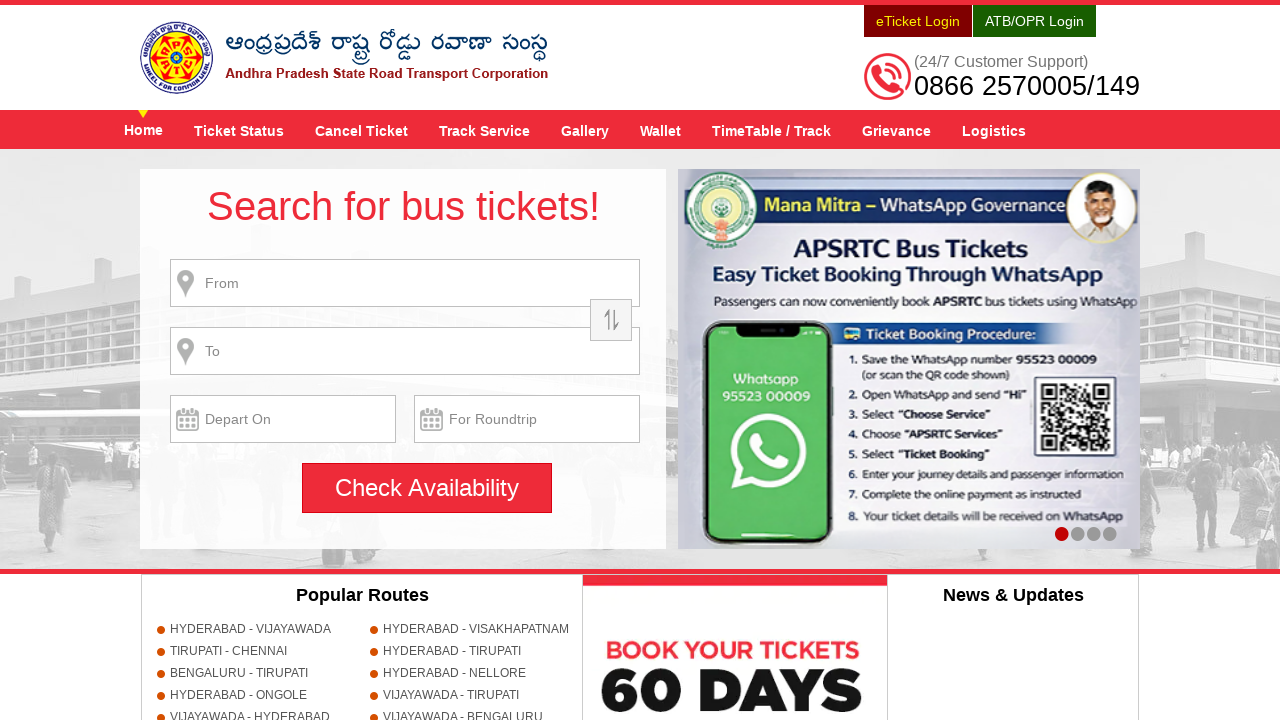

Header menu block loaded and became visible
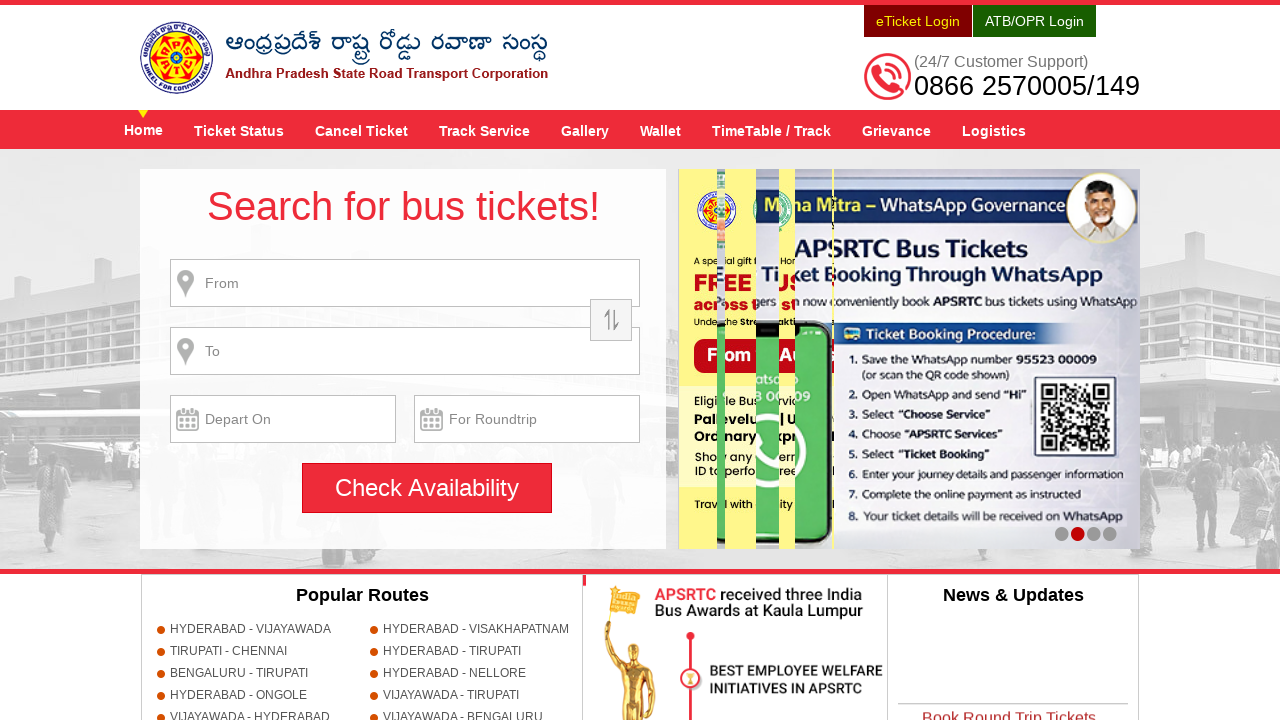

Located header navigation links within menu
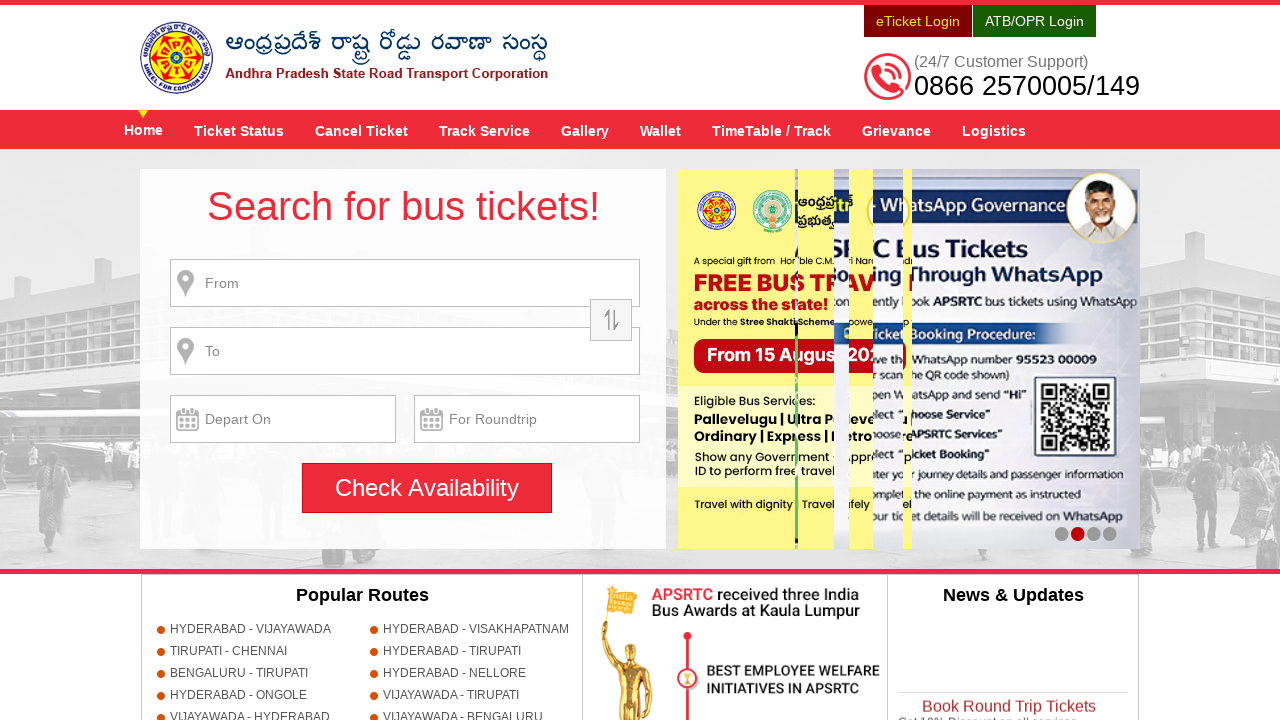

First header navigation link became available and ready
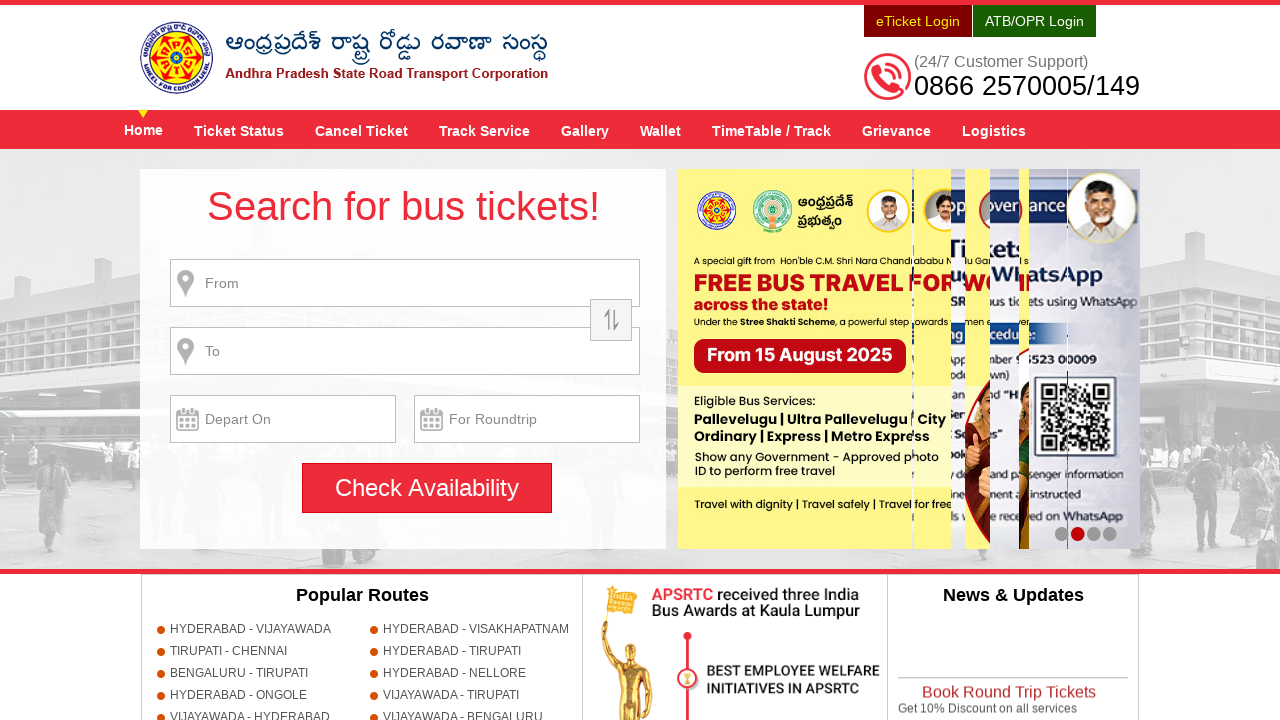

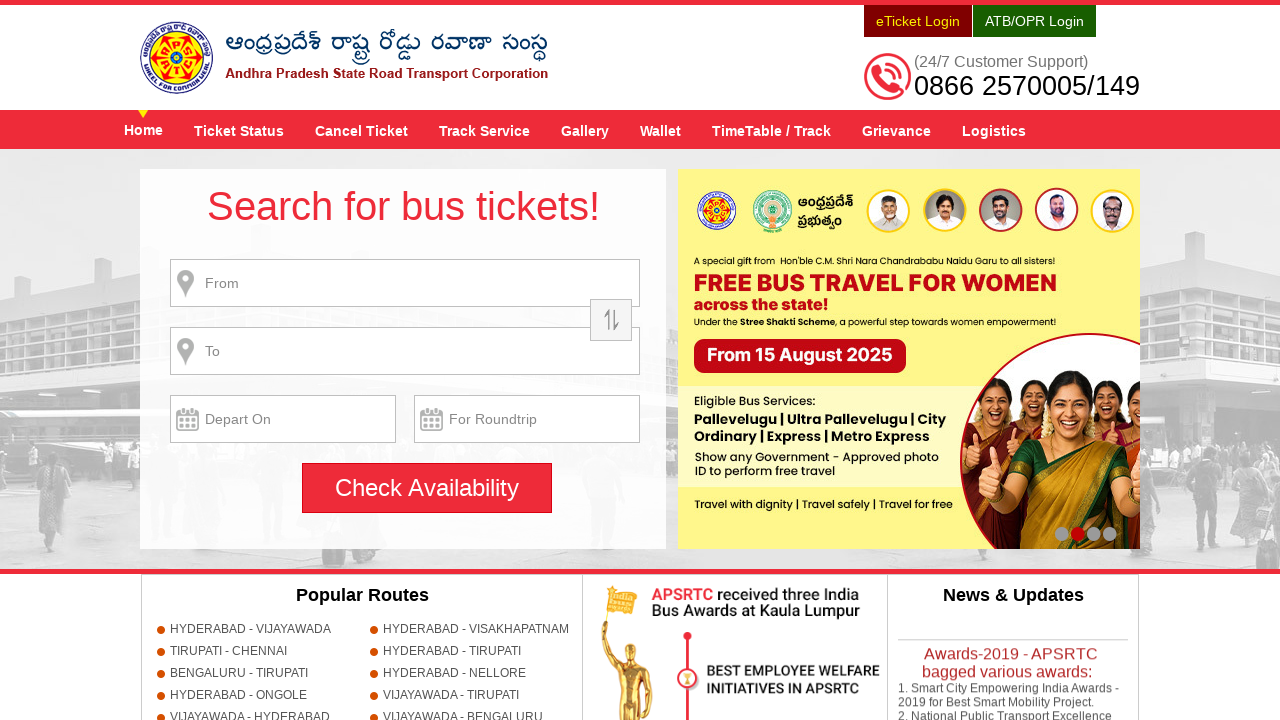